Tests alert and confirmation dialog handling by entering a name, triggering an alert, accepting it, then triggering a confirmation dialog and dismissing it

Starting URL: https://rahulshettyacademy.com/AutomationPractice/

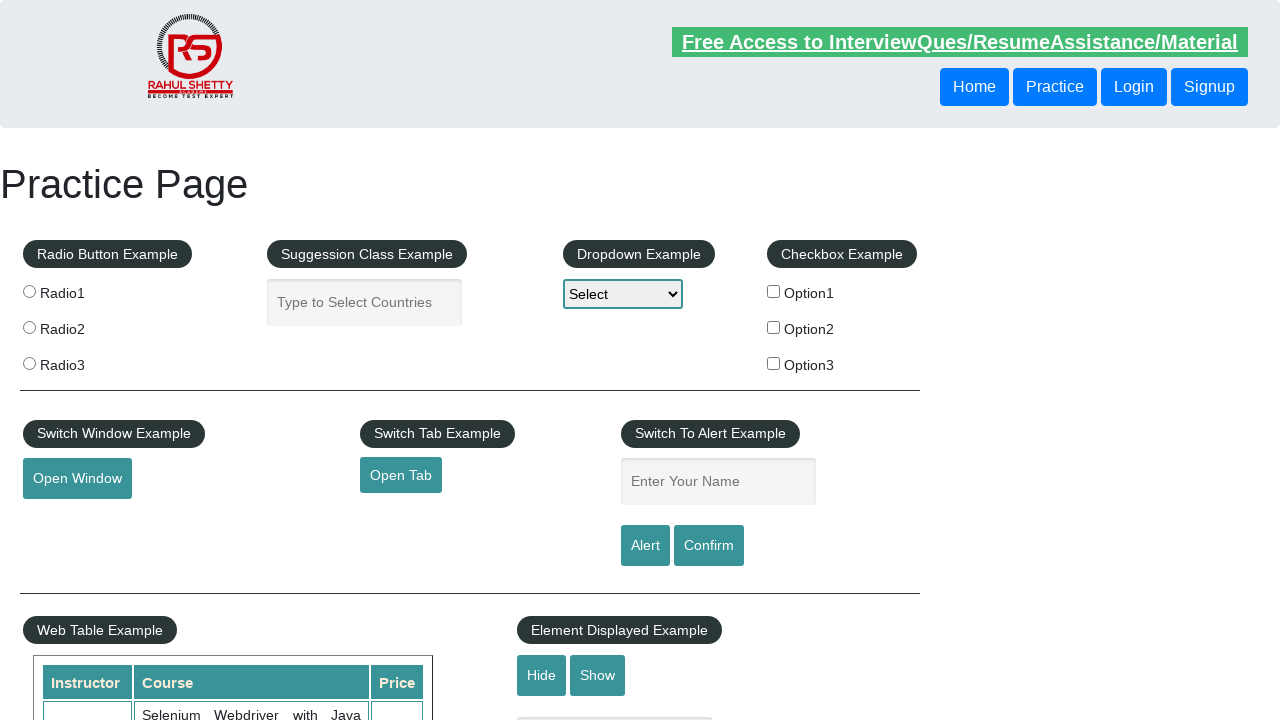

Clicked on name input field at (718, 482) on #name
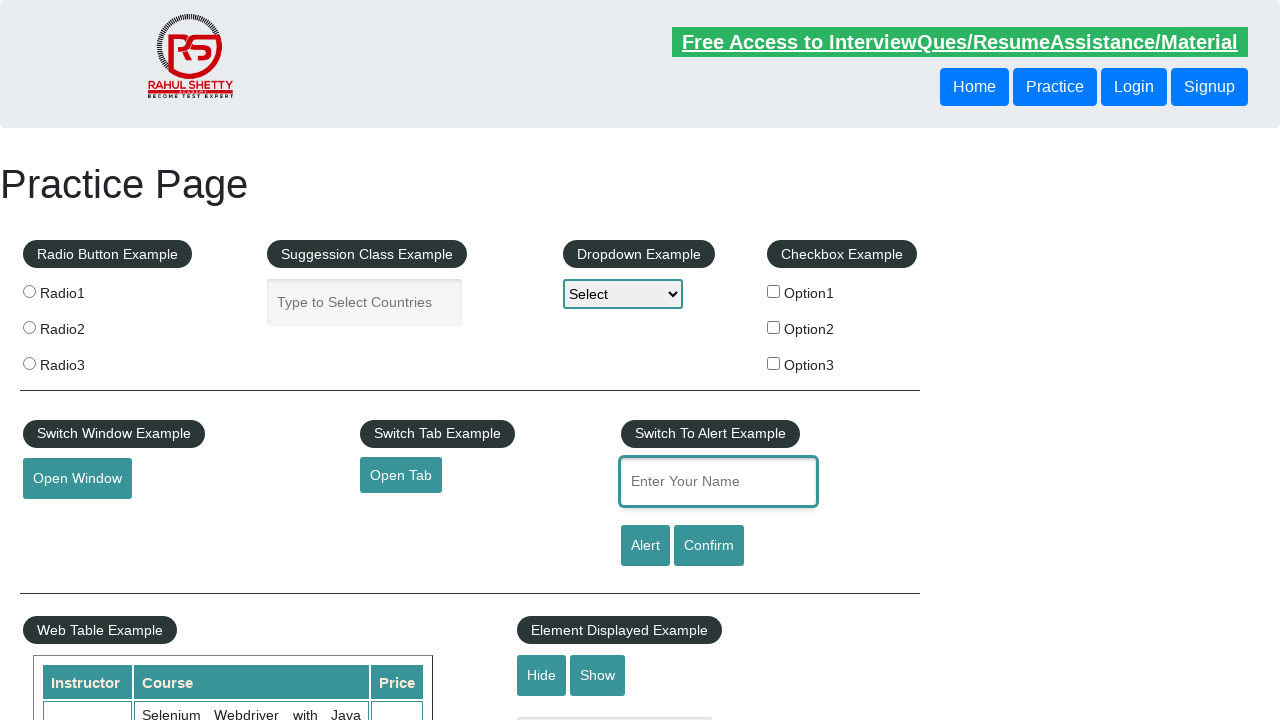

Entered 'AKASH' in the name field on #name
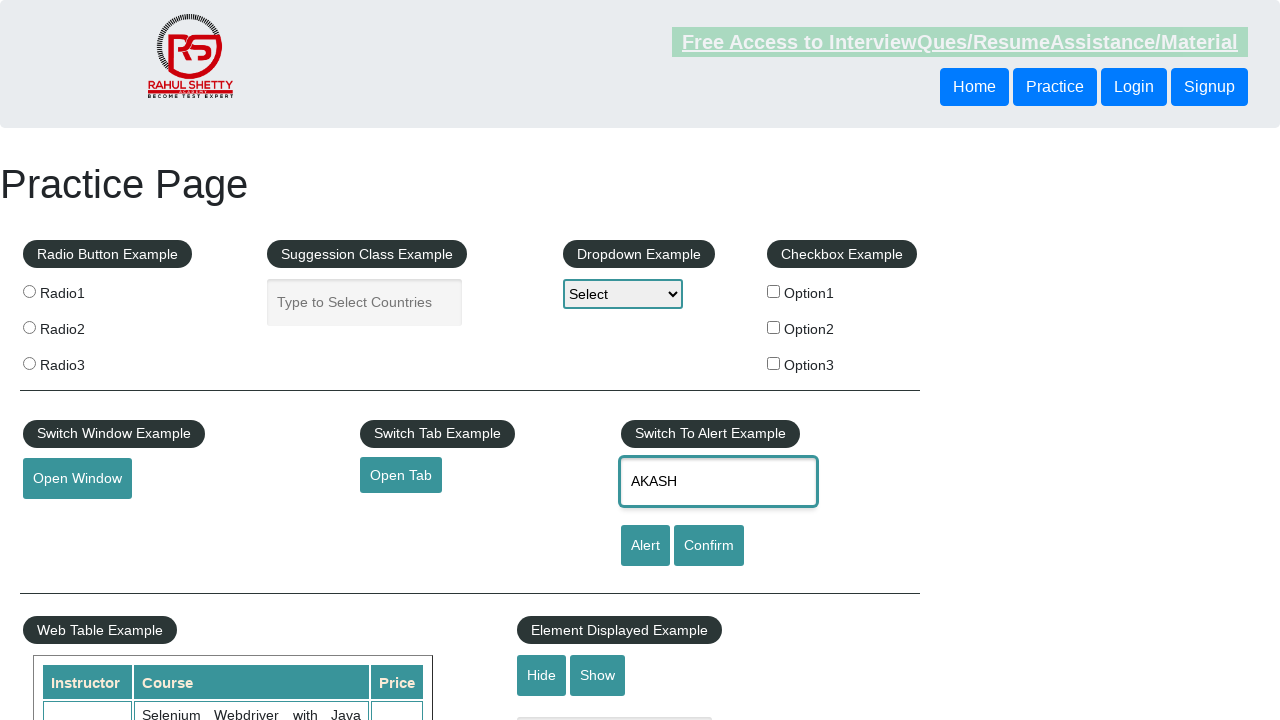

Clicked alert button to trigger alert dialog at (645, 546) on #alertbtn
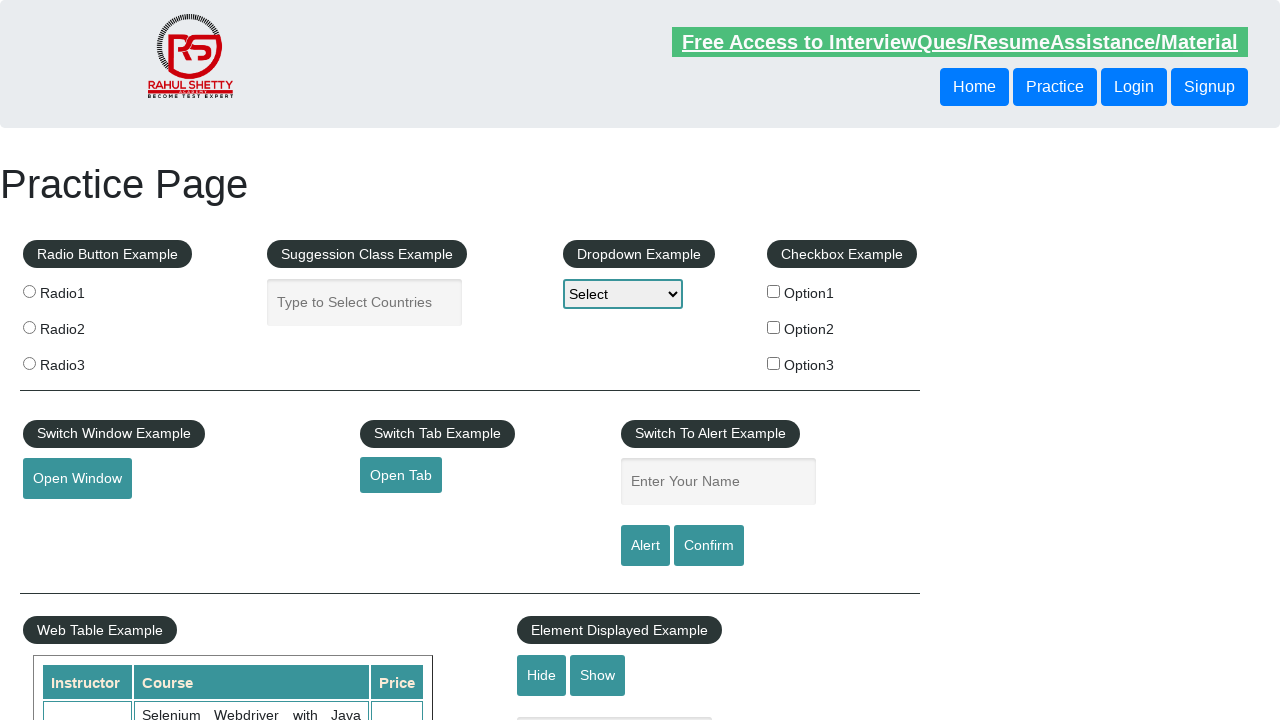

Set up dialog handler to accept alert
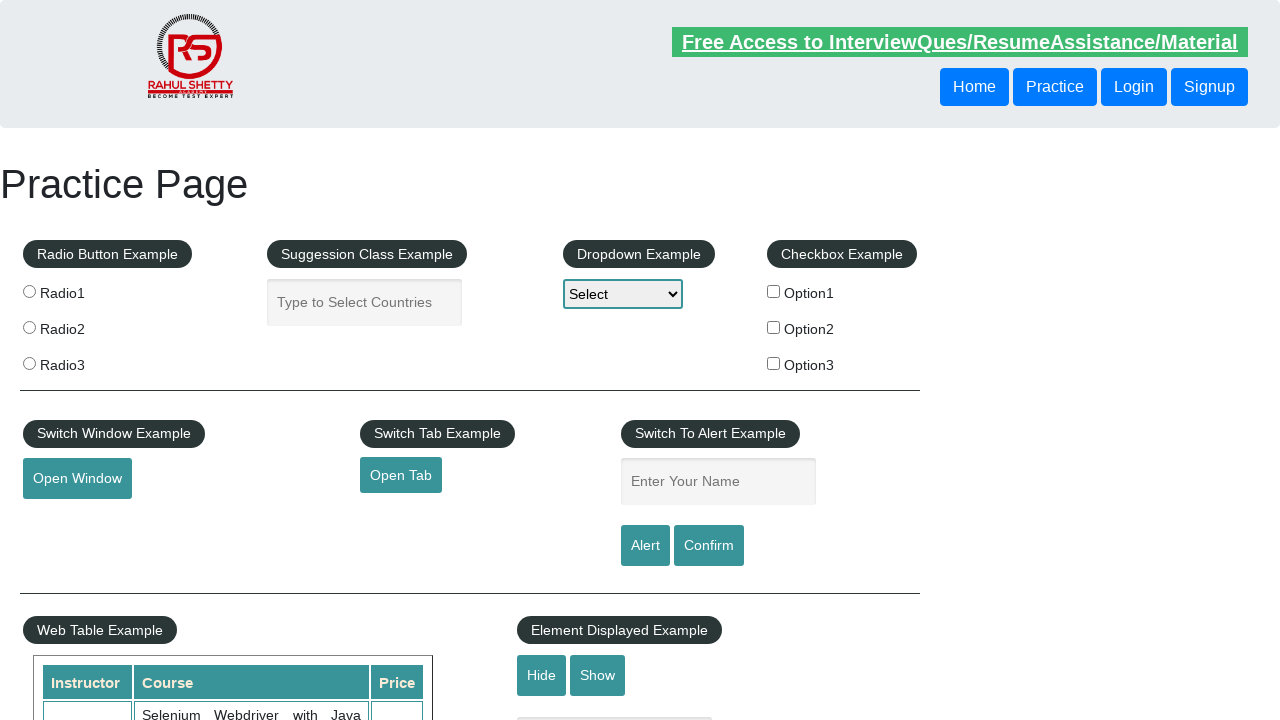

Clicked confirm button to trigger confirmation dialog at (709, 546) on #confirmbtn
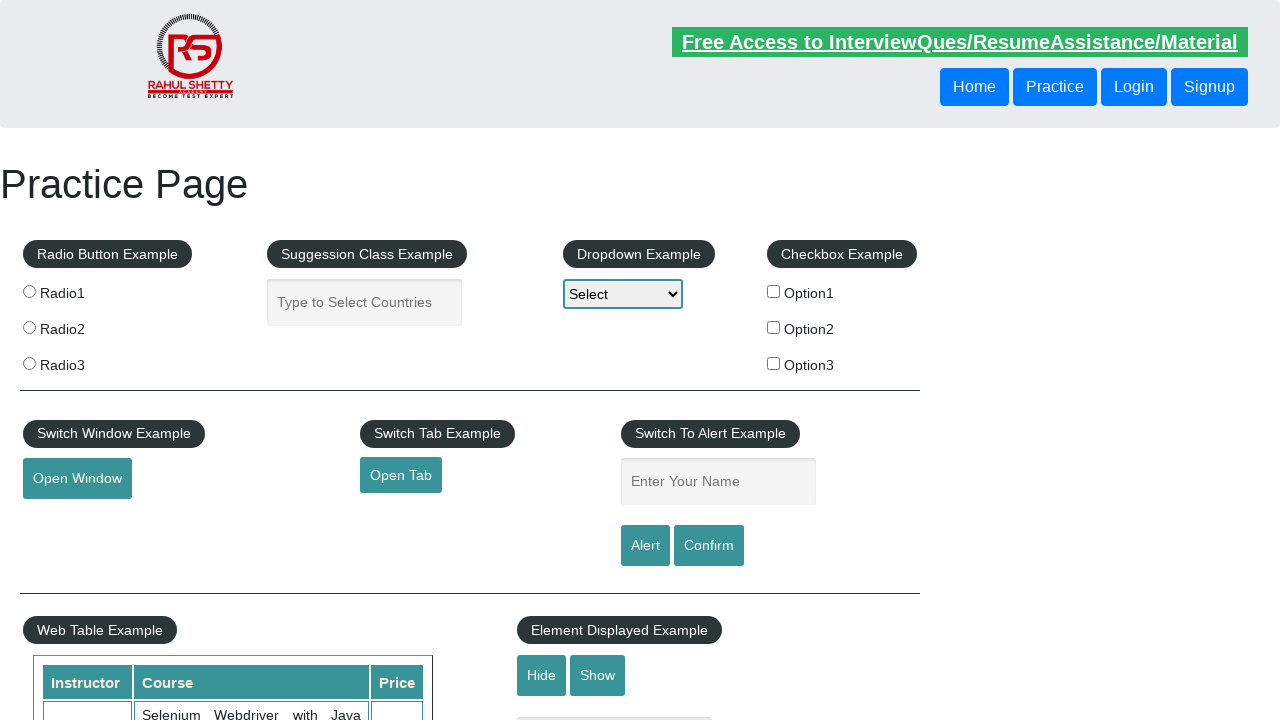

Set up dialog handler to dismiss confirmation dialog
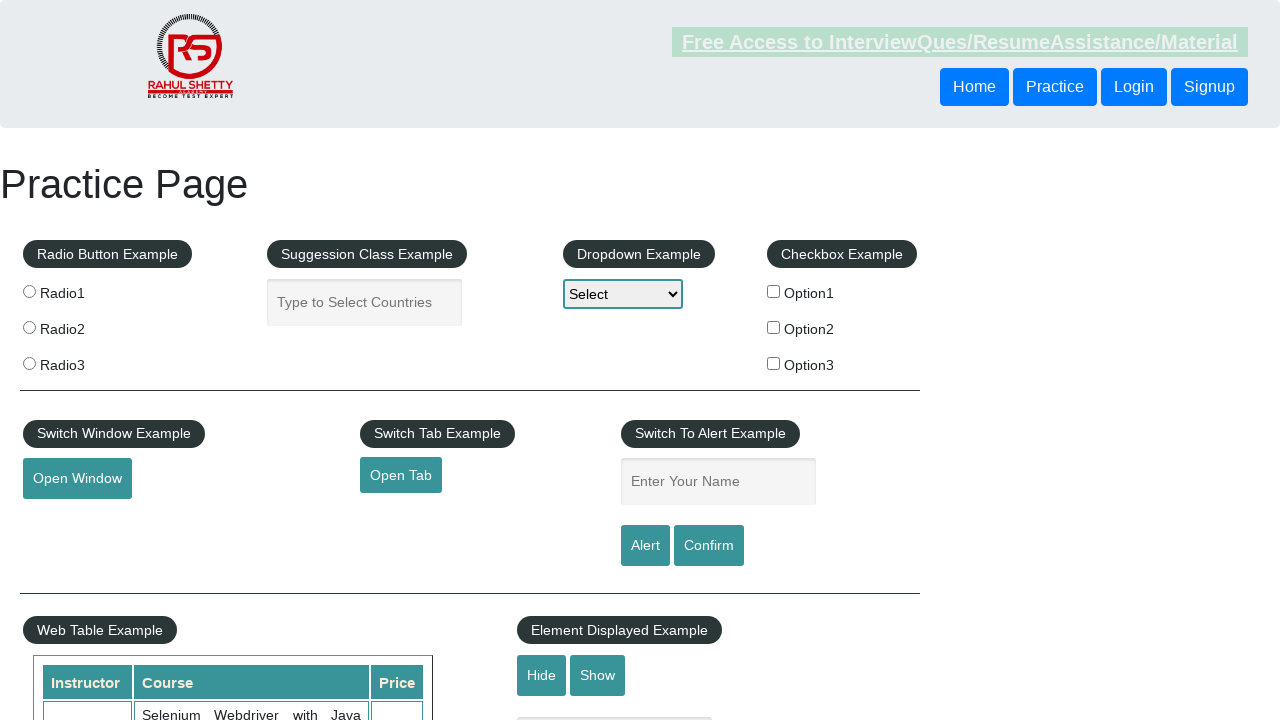

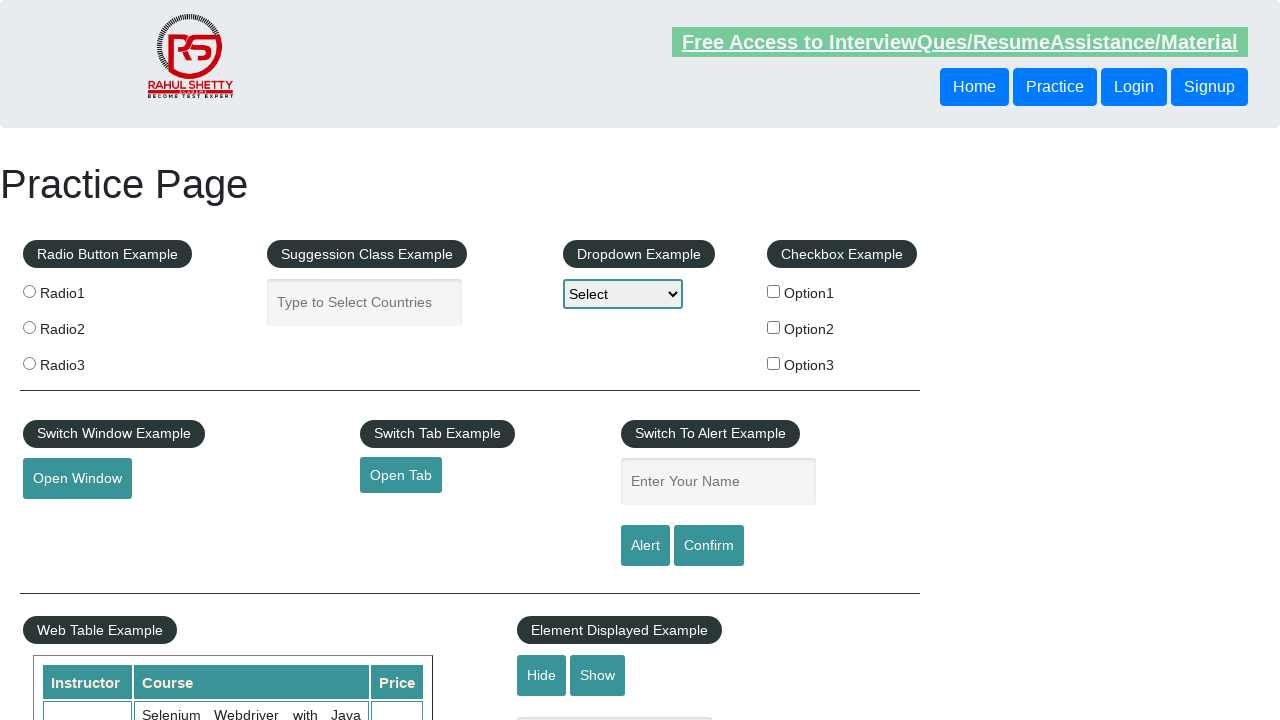